Tests relative locator functionality on an Angular practice form by interacting with elements based on their position relative to other elements (above, below, left, right)

Starting URL: https://rahulshettyacademy.com/angularpractice/

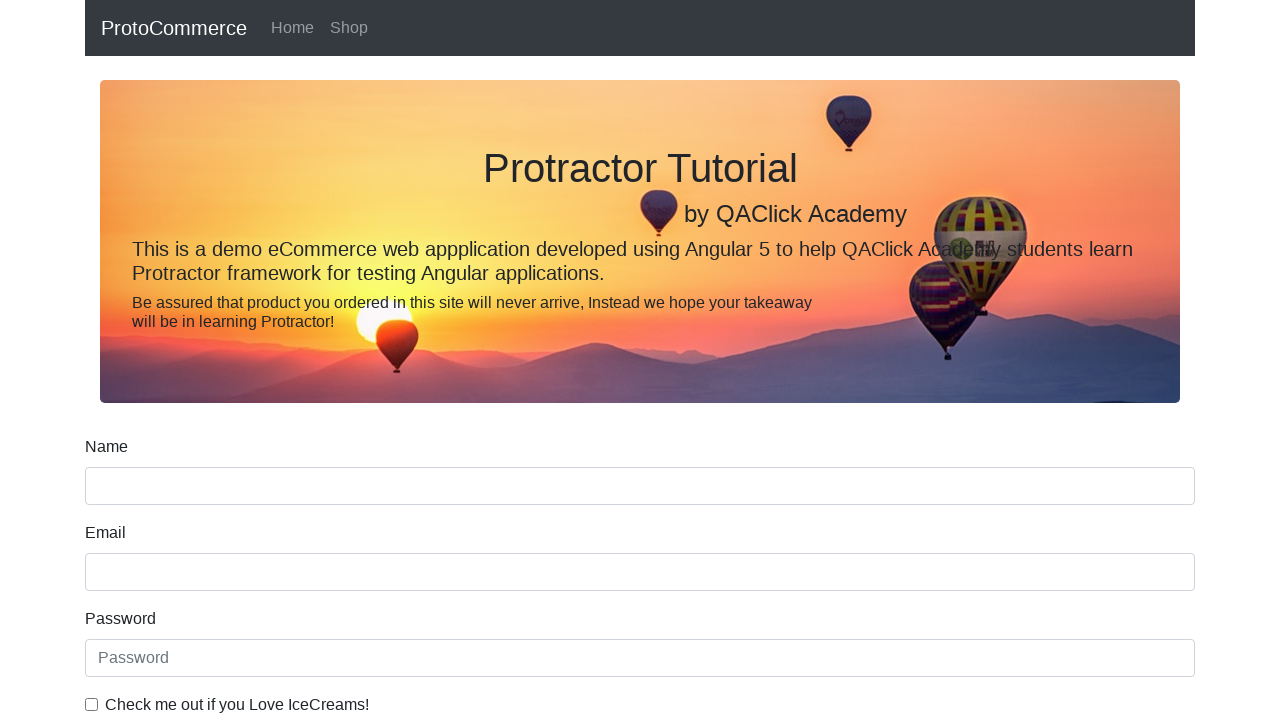

Waited for form to load - name input field is visible
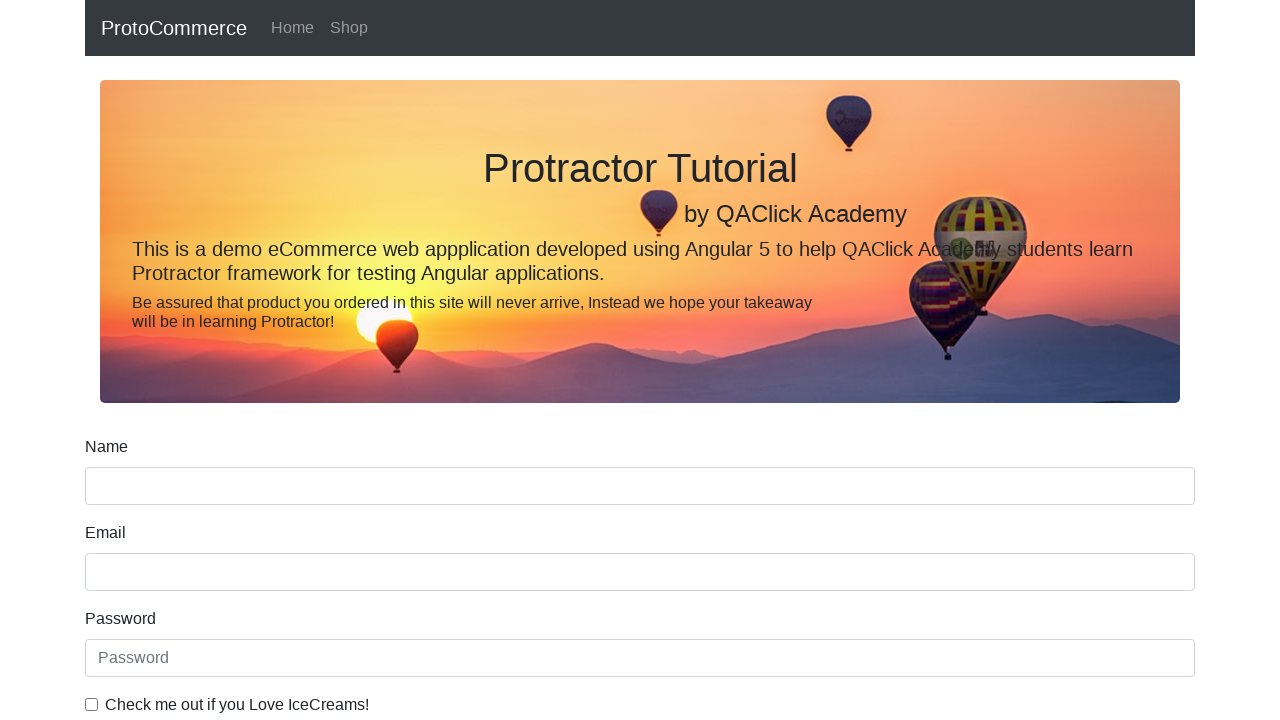

Located the date of birth label element
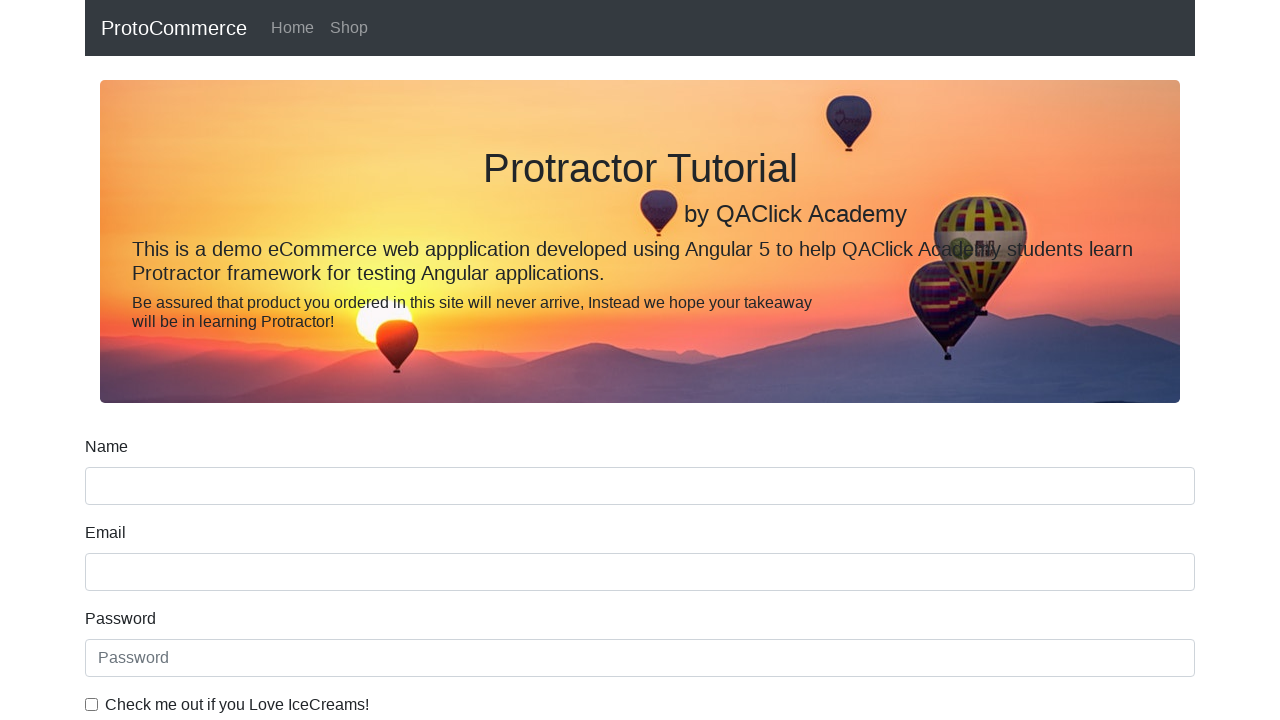

Clicked the input field below the date of birth label using relative locator at (640, 412) on input >> internal:has="xpath=//preceding-sibling::*[@for='dateofBirth']" >> nth=
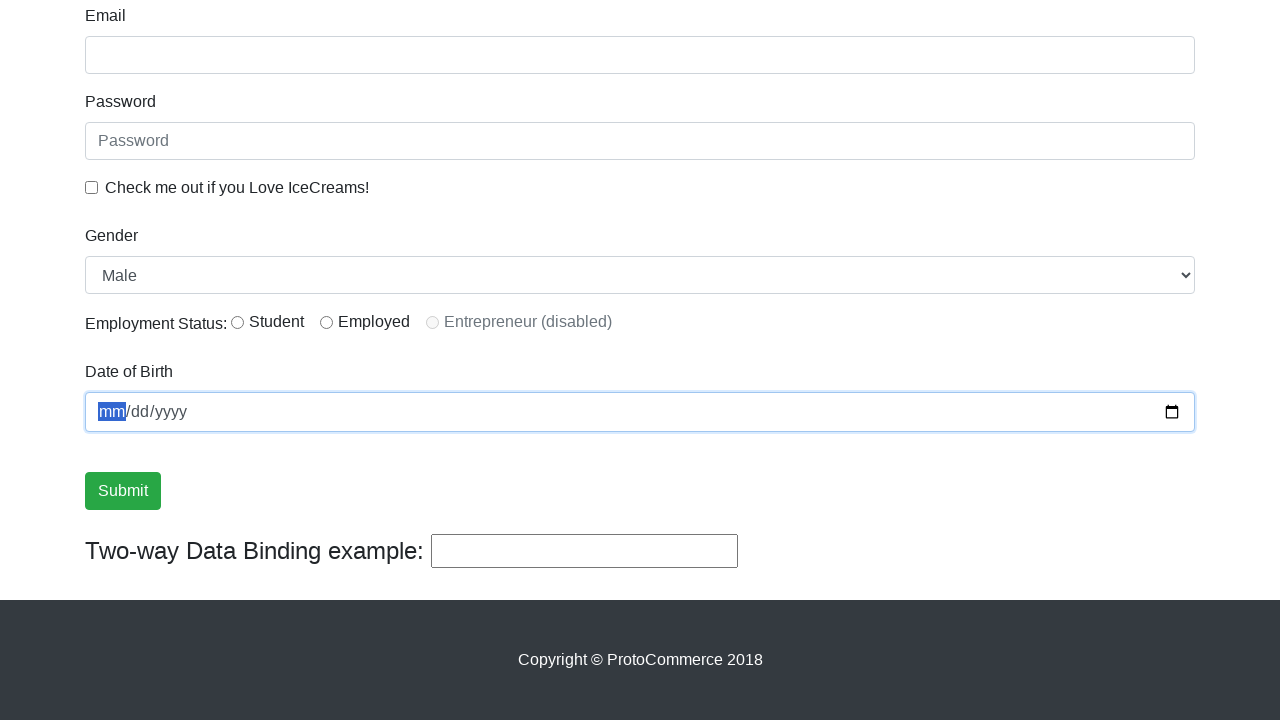

Clicked the 'Check me out' checkbox element at (92, 187) on #exampleCheck1
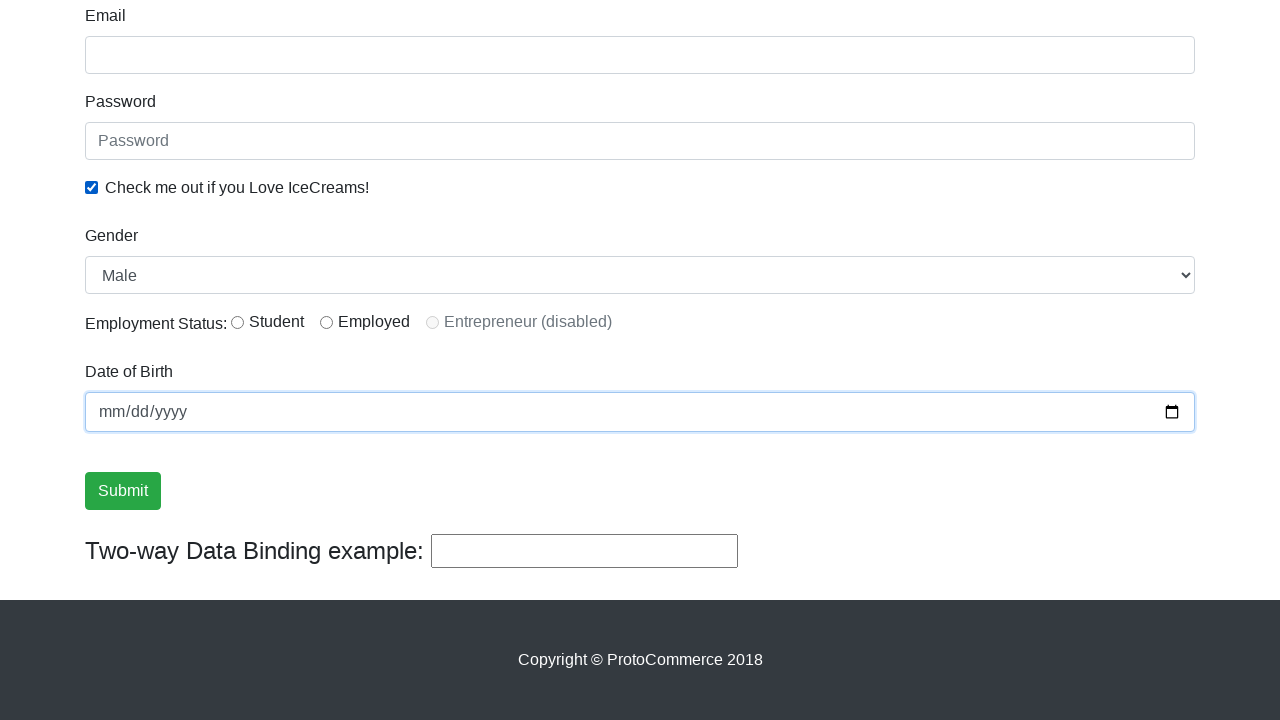

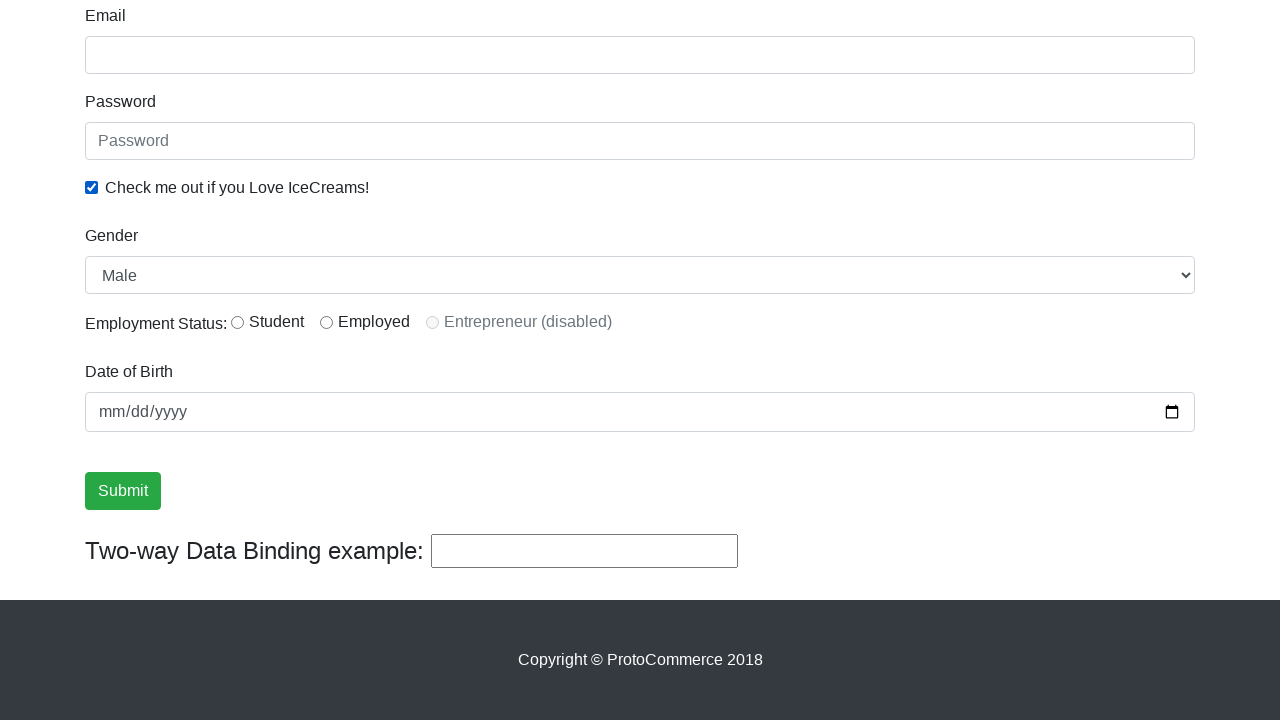